Navigates to AZ Quotes website and clicks on the Top Quotes link to view popular quotes

Starting URL: https://www.azquotes.com/

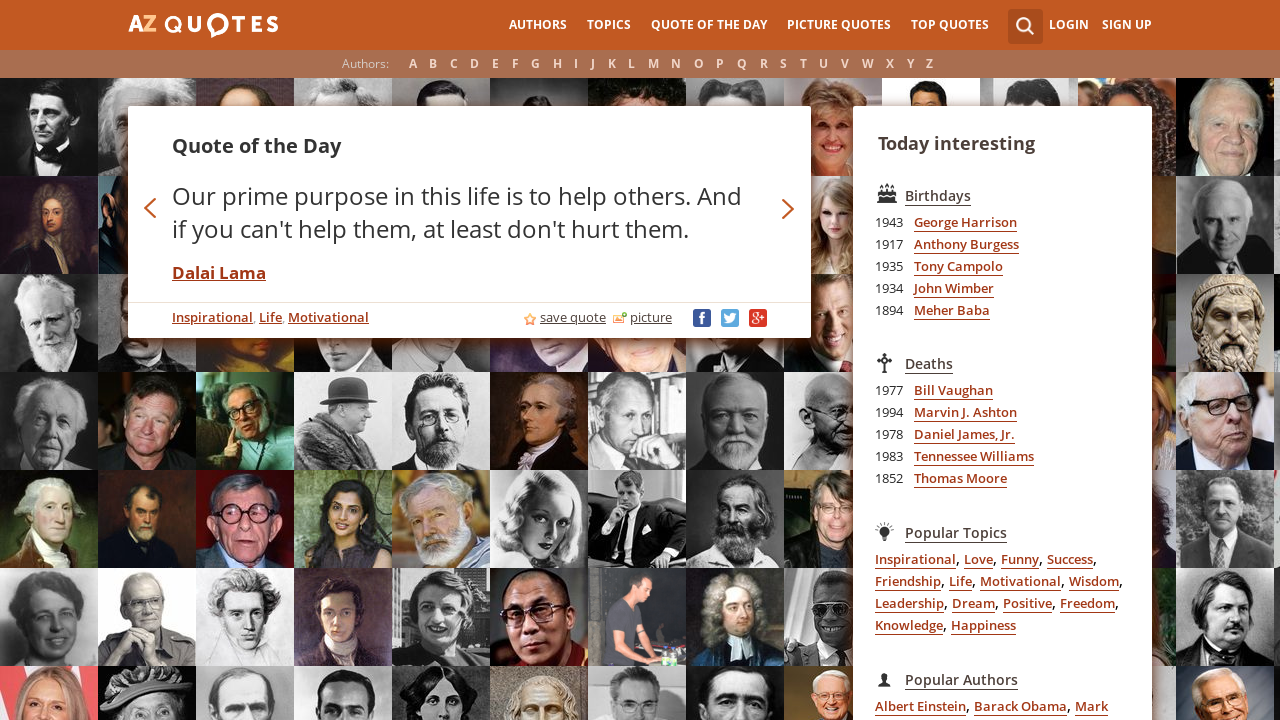

Clicked on Top Quotes link at (950, 25) on a:has-text('Top Quotes')
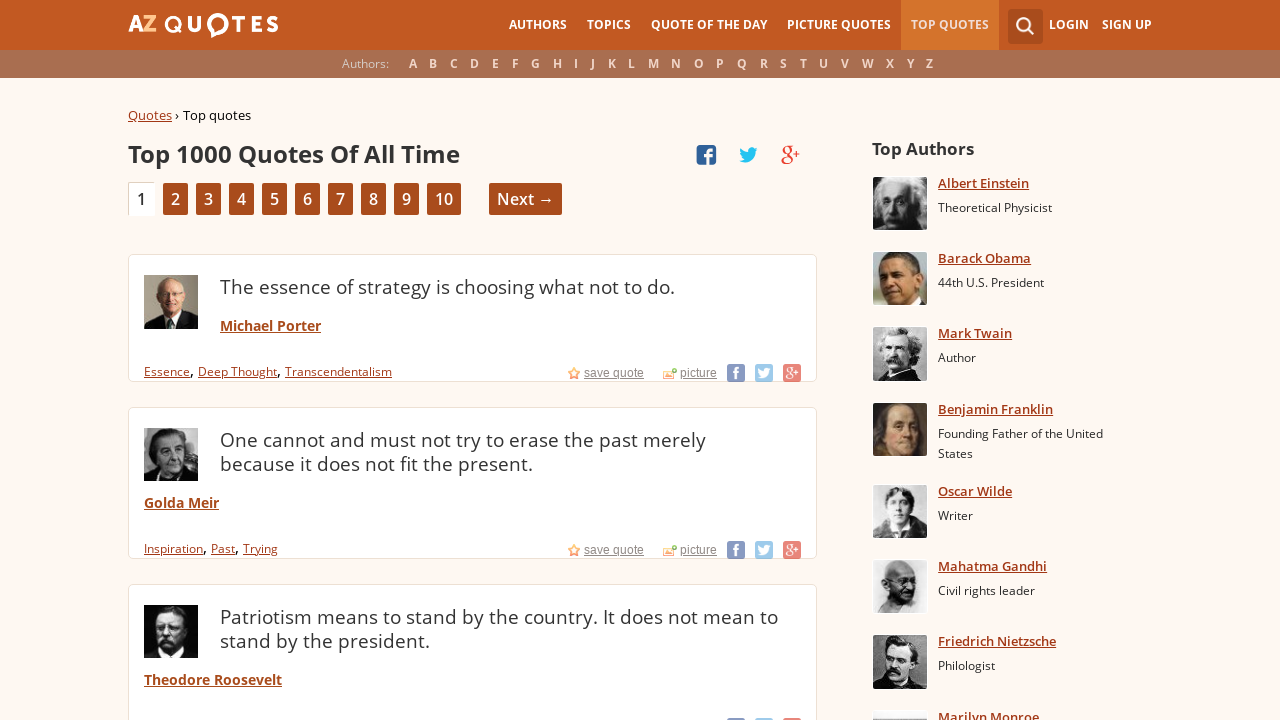

Waited for quotes to load and wrap-block selector appeared
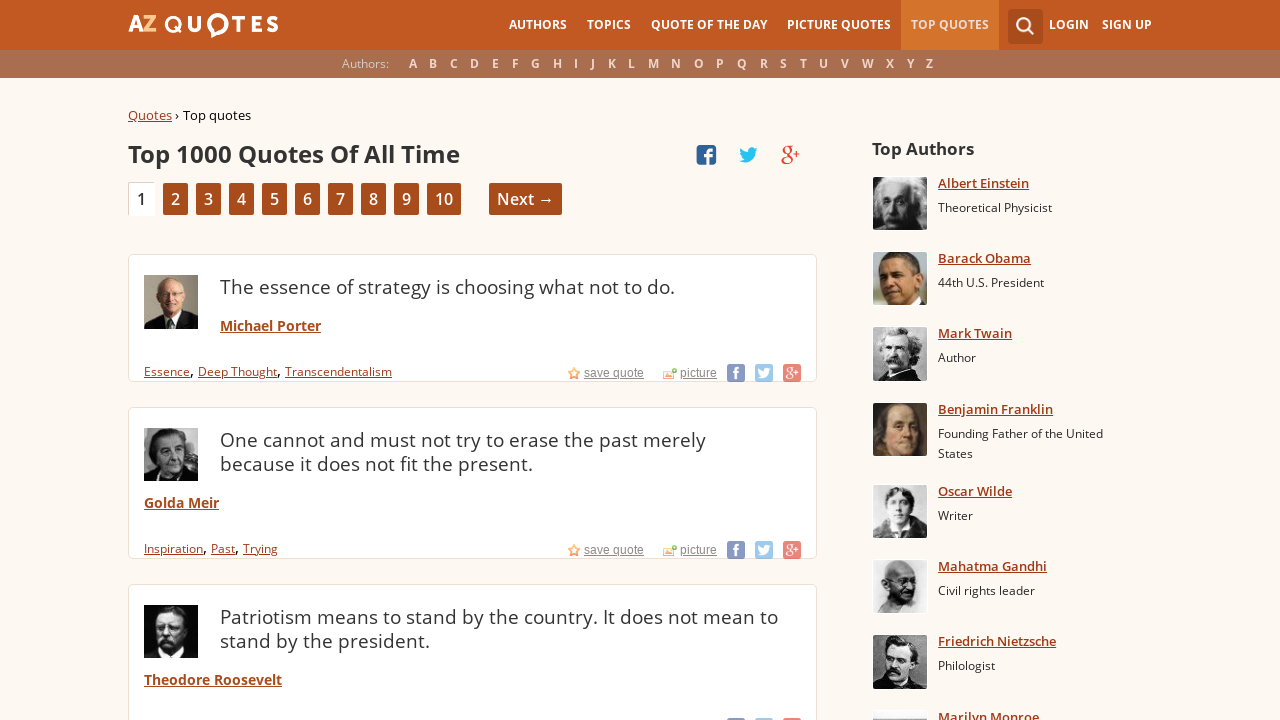

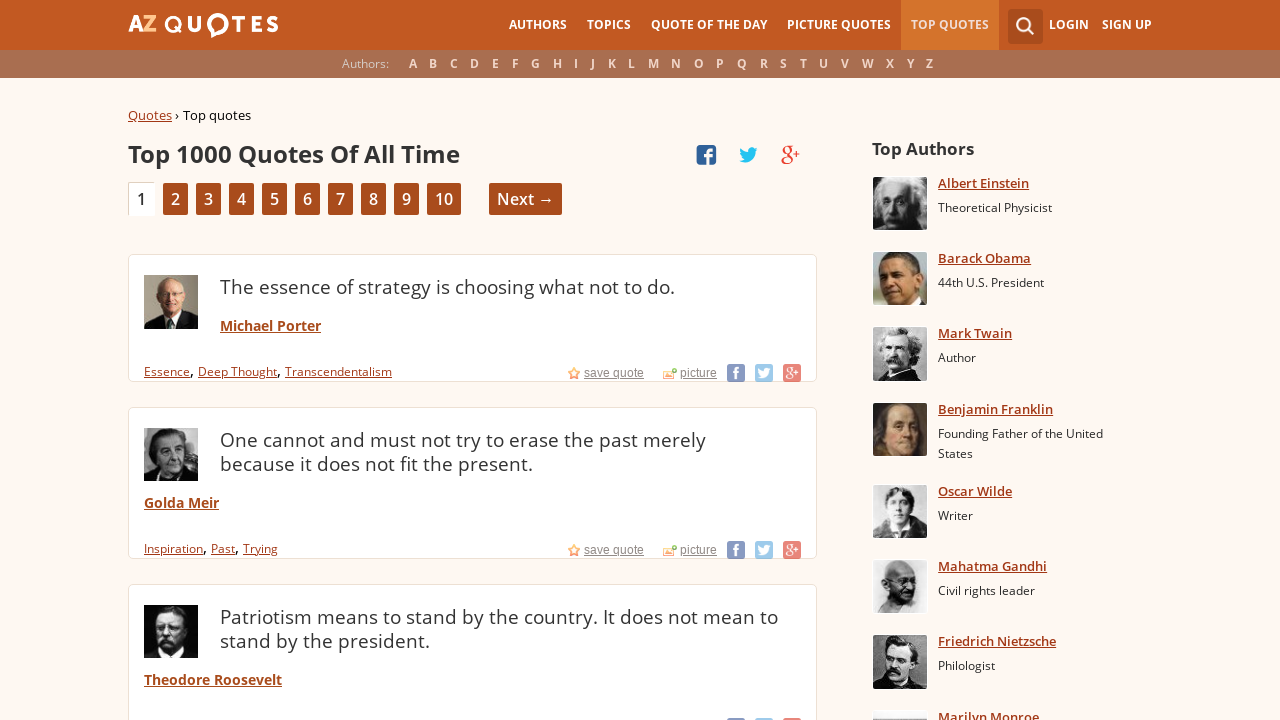